Tests that entering a valid number (52) with a non-perfect square root displays an alert with the correctly rounded result

Starting URL: https://kristinek.github.io/site/tasks/enter_a_number

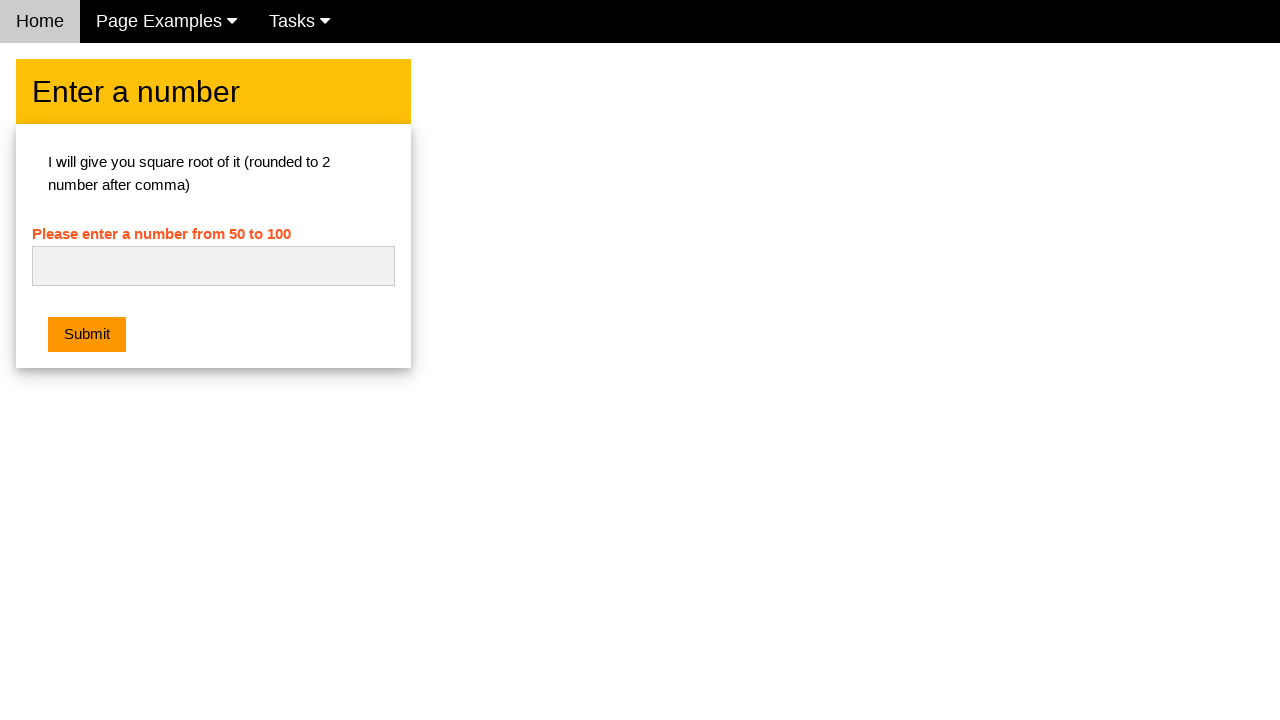

Set up dialog handler to accept alerts
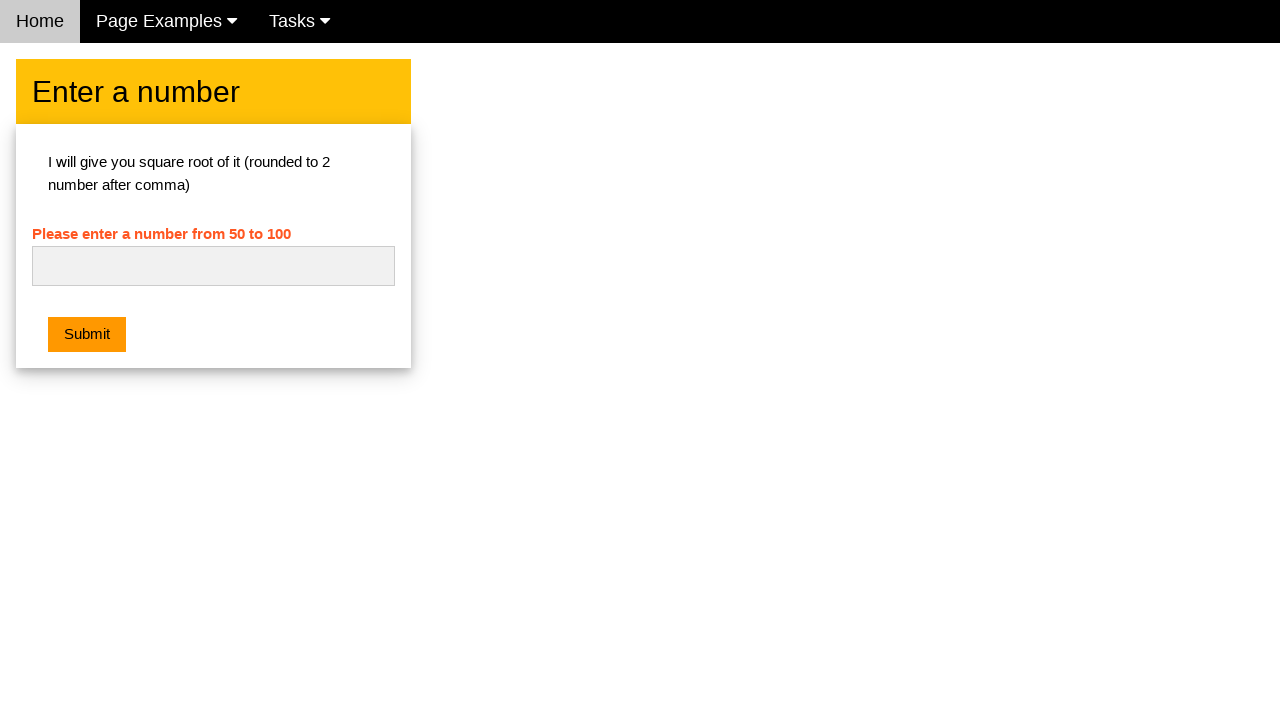

Filled input field with number 52 on #numb
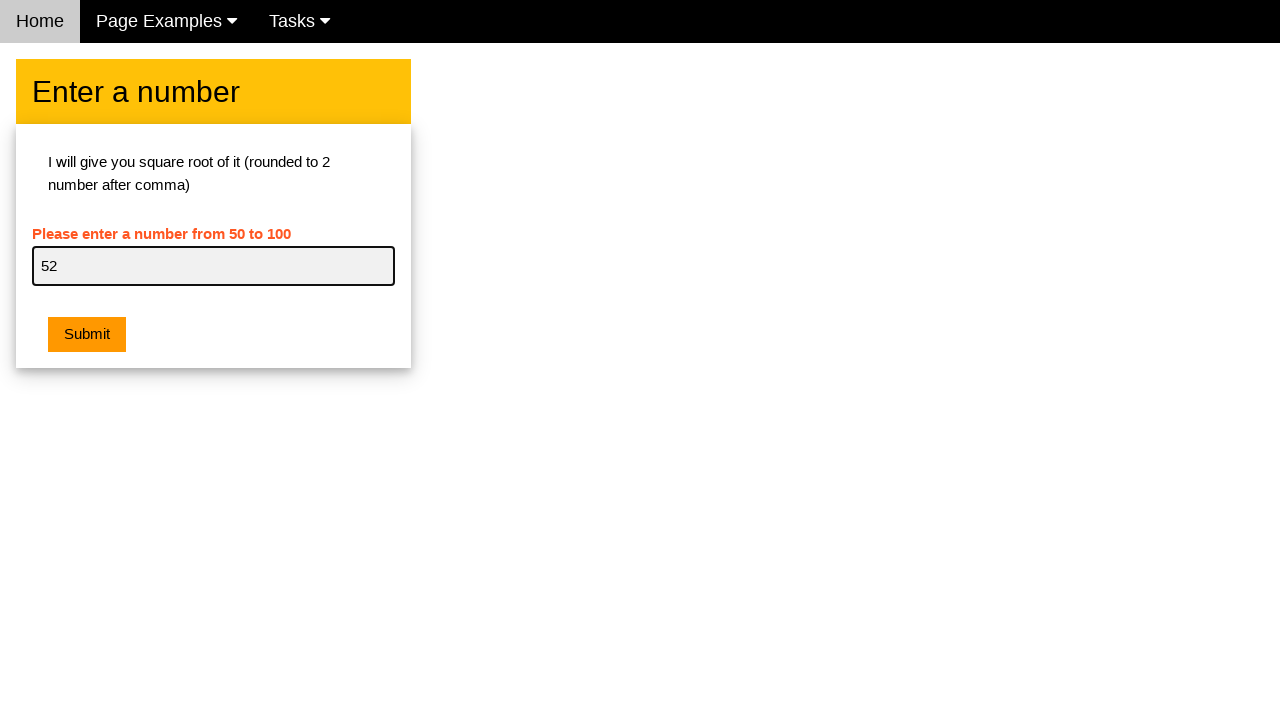

Clicked submit button to calculate square root at (87, 335) on .w3-btn
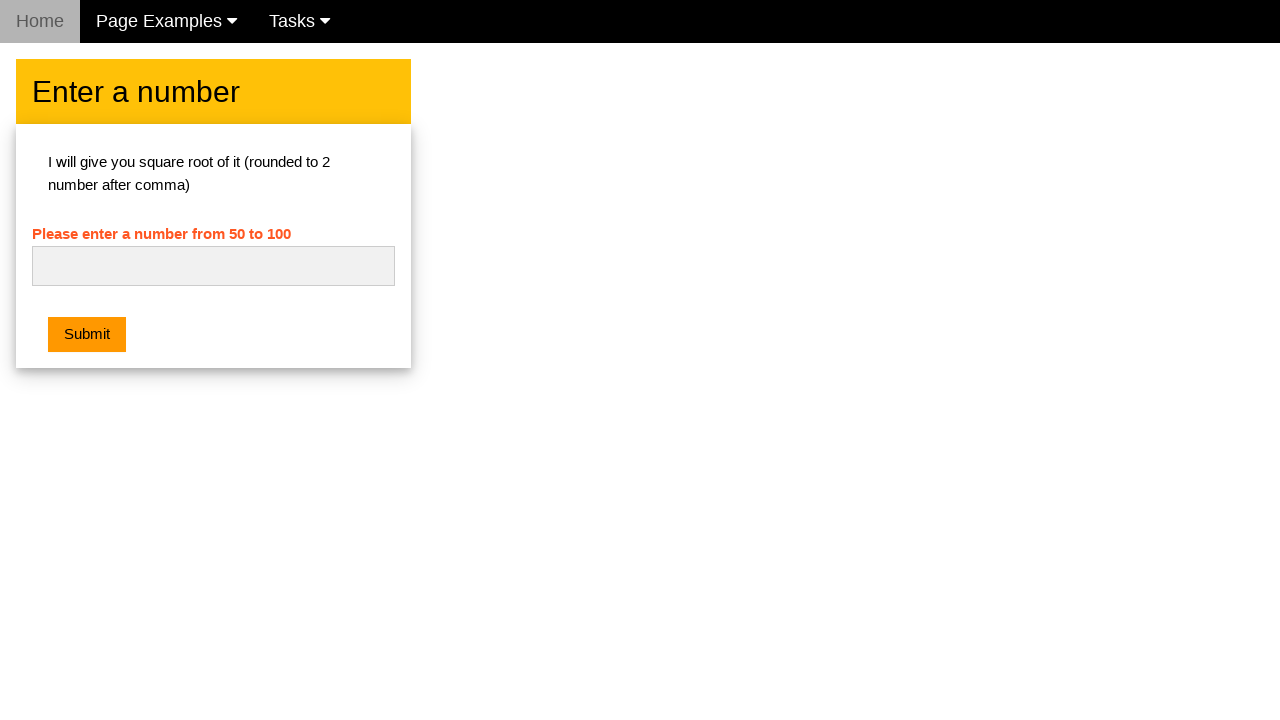

Waited for dialog to be processed
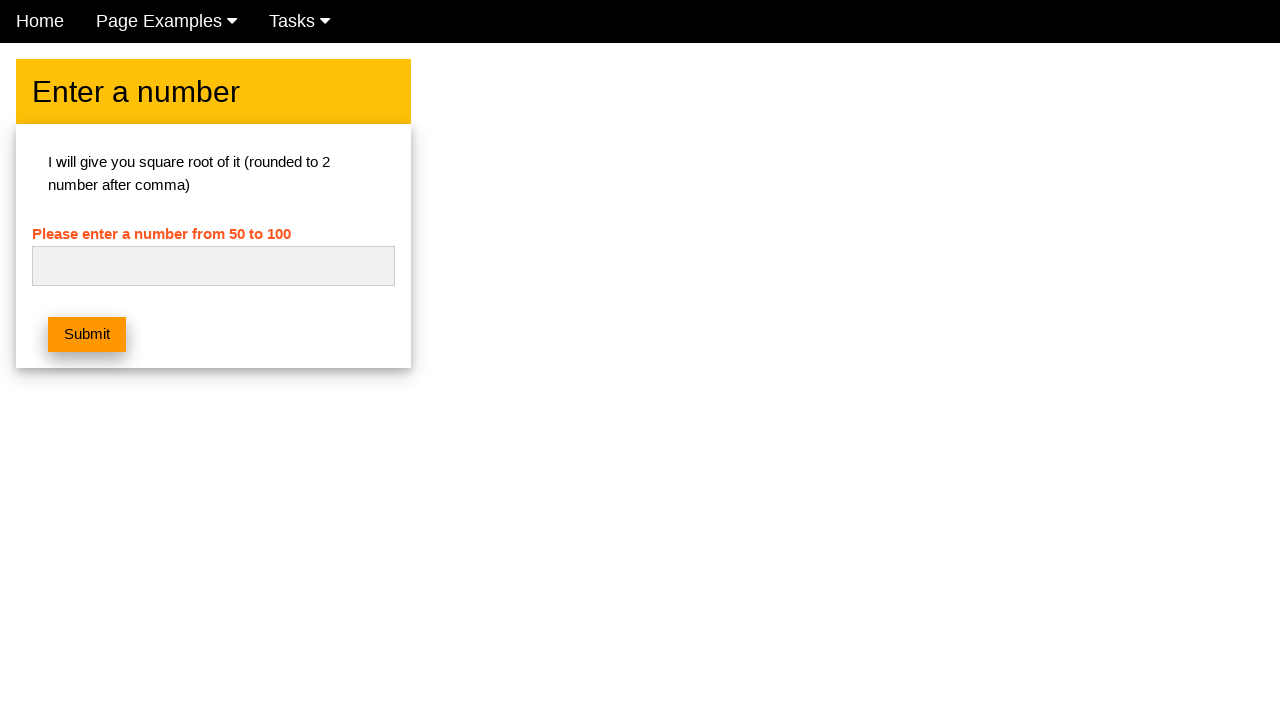

Verified that error element is not visible
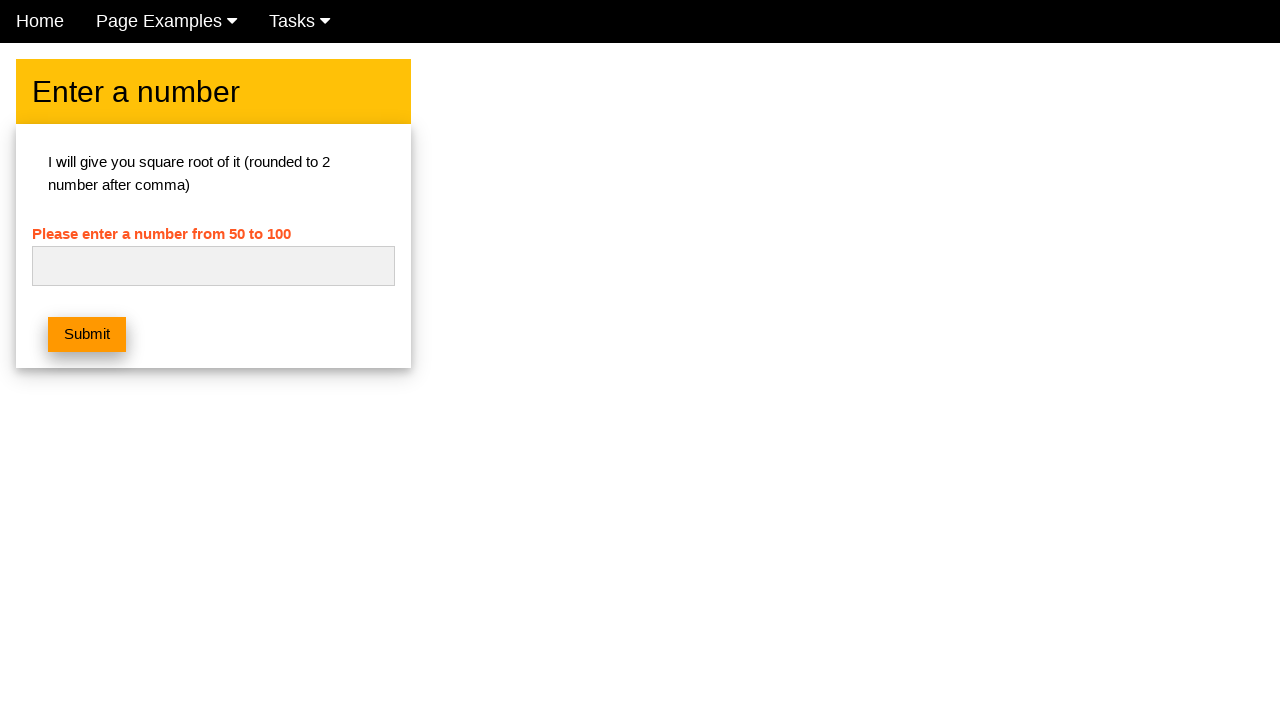

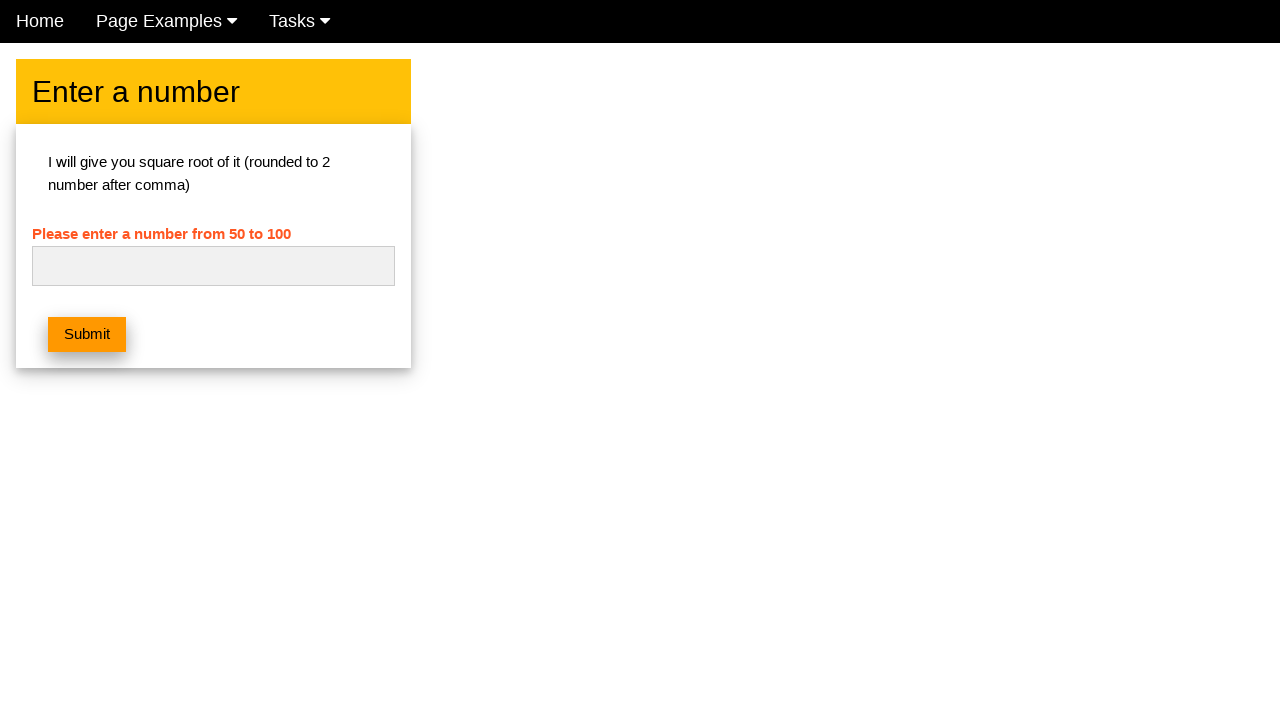